Tests unmarking todo items as complete

Starting URL: https://demo.playwright.dev/todomvc

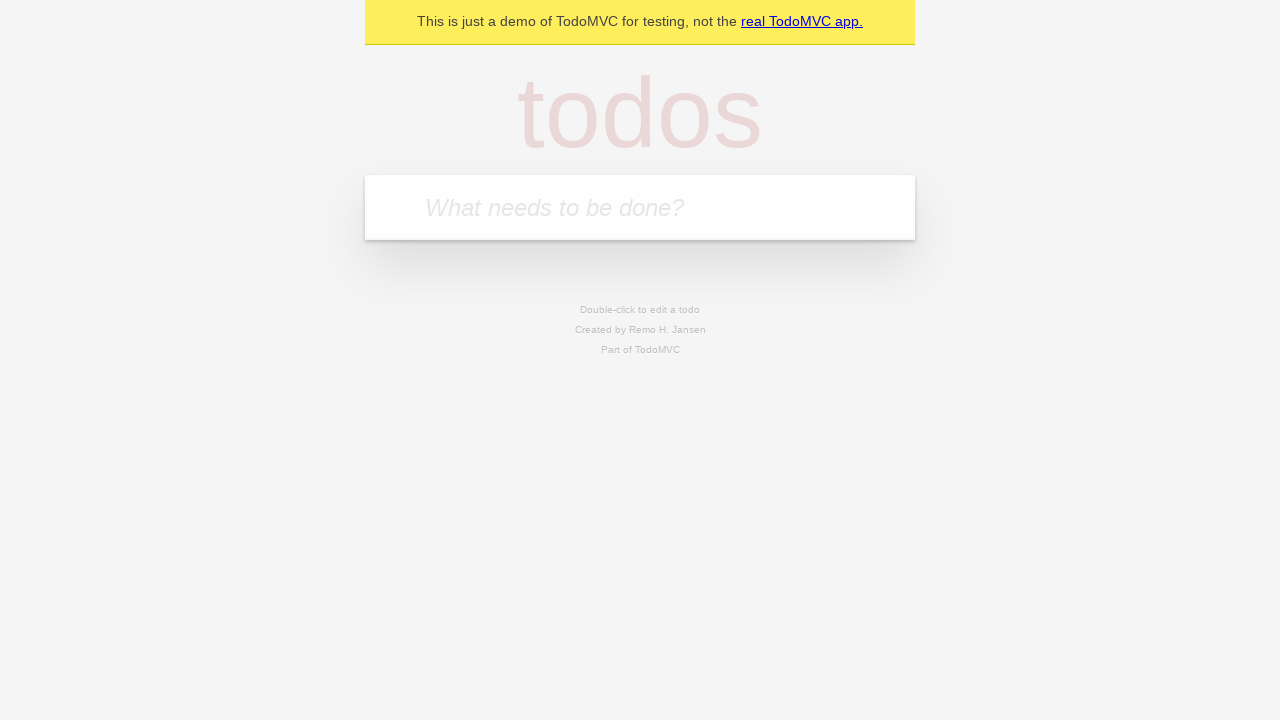

Filled new todo input with 'buy some cheese' on .new-todo
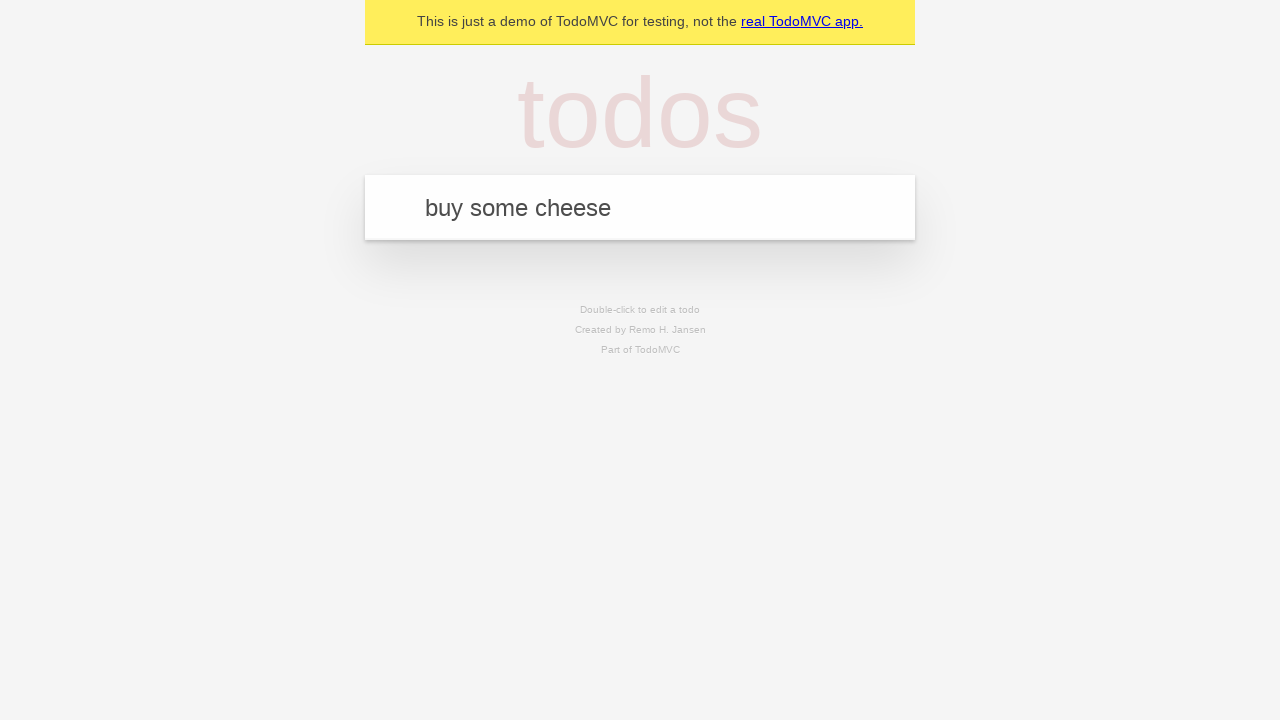

Pressed Enter to create first todo item on .new-todo
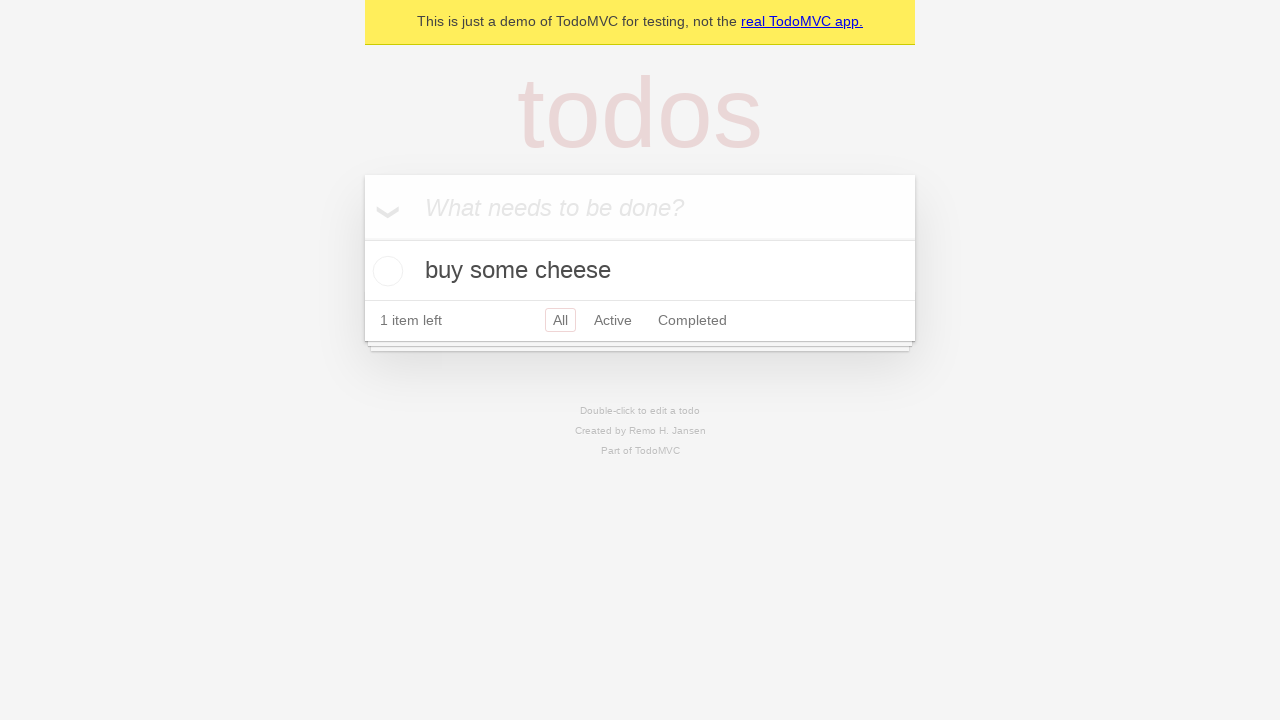

Filled new todo input with 'feed the cat' on .new-todo
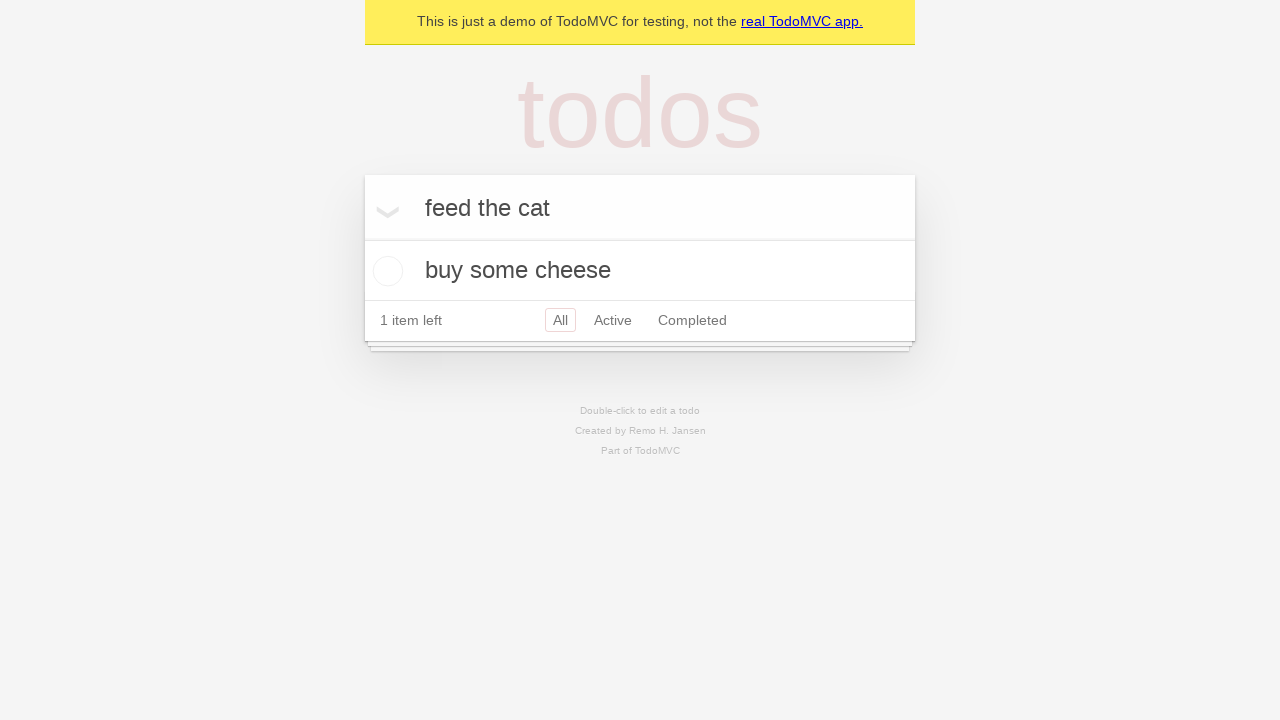

Pressed Enter to create second todo item on .new-todo
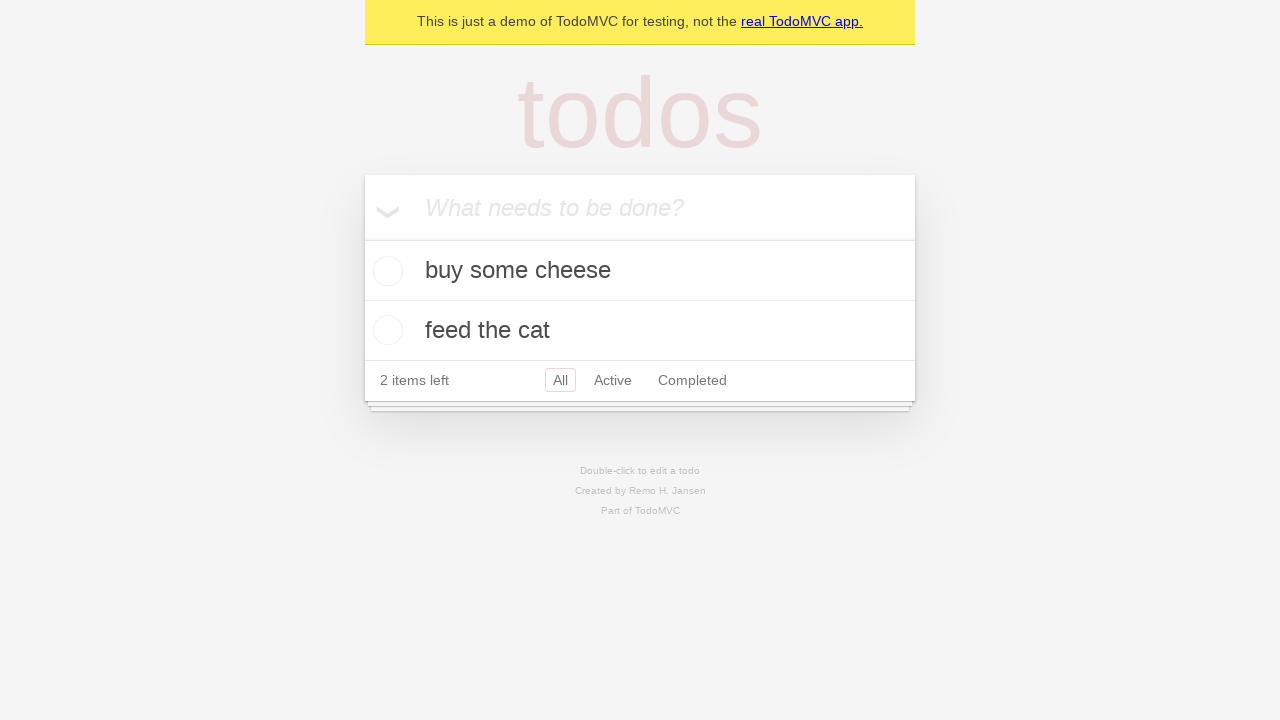

Waited for second todo item to appear in the list
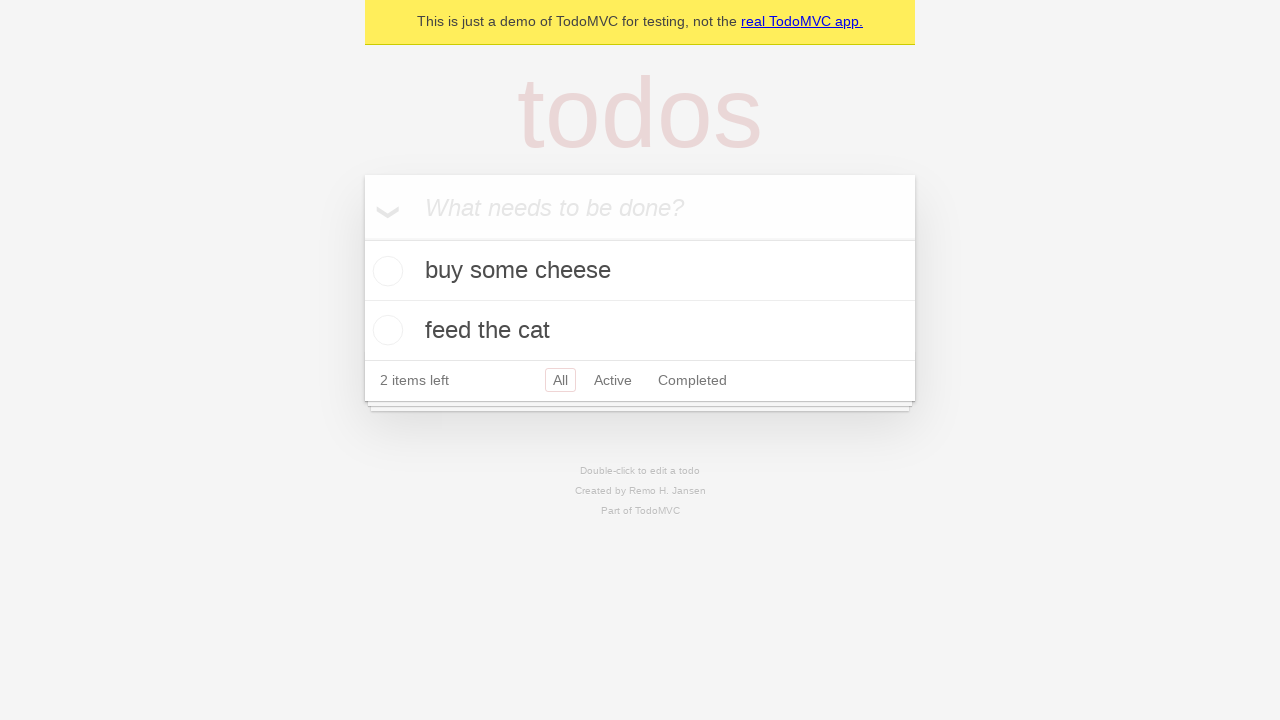

Marked first todo item as complete at (385, 271) on .todo-list li >> nth=0 >> .toggle
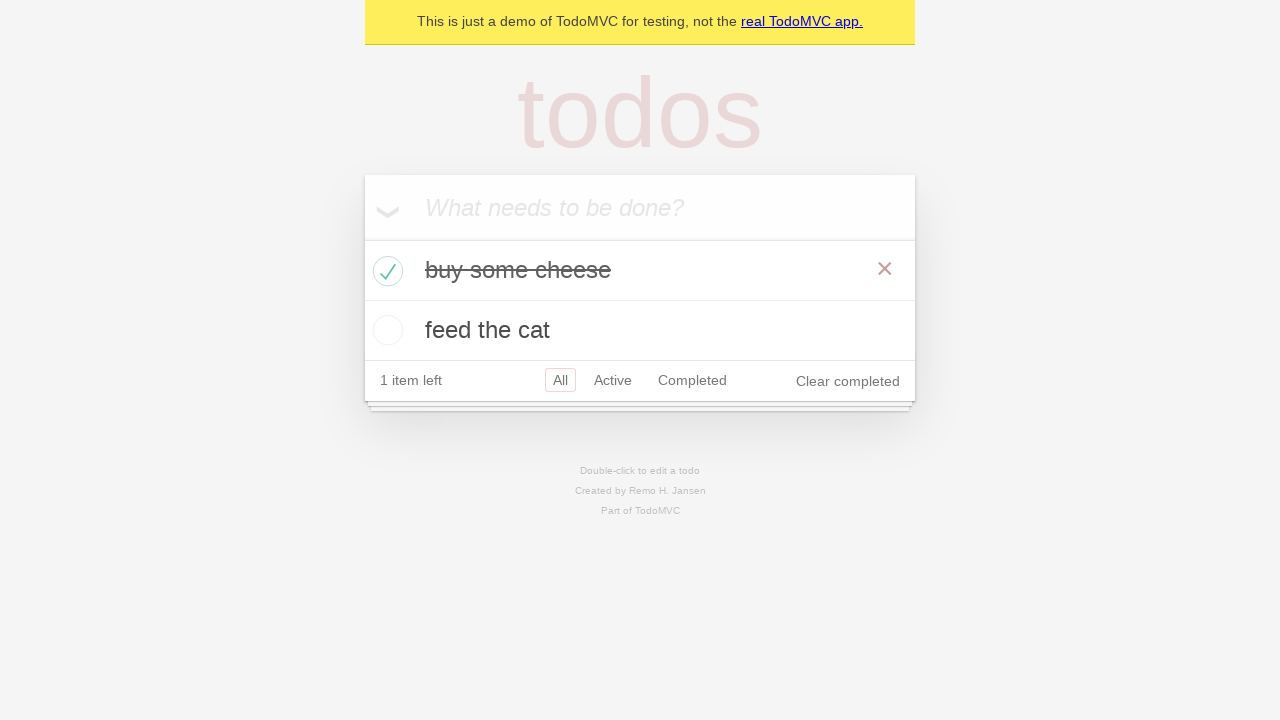

Unmarked first todo item as incomplete at (385, 271) on .todo-list li >> nth=0 >> .toggle
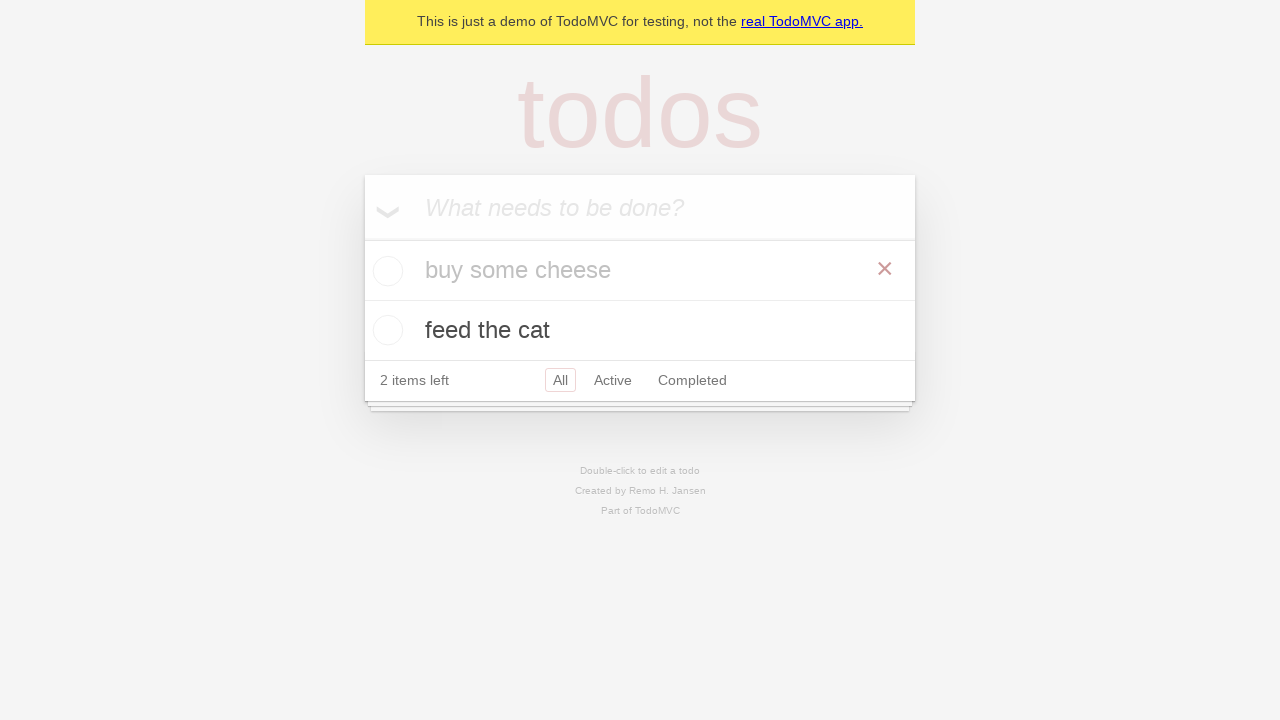

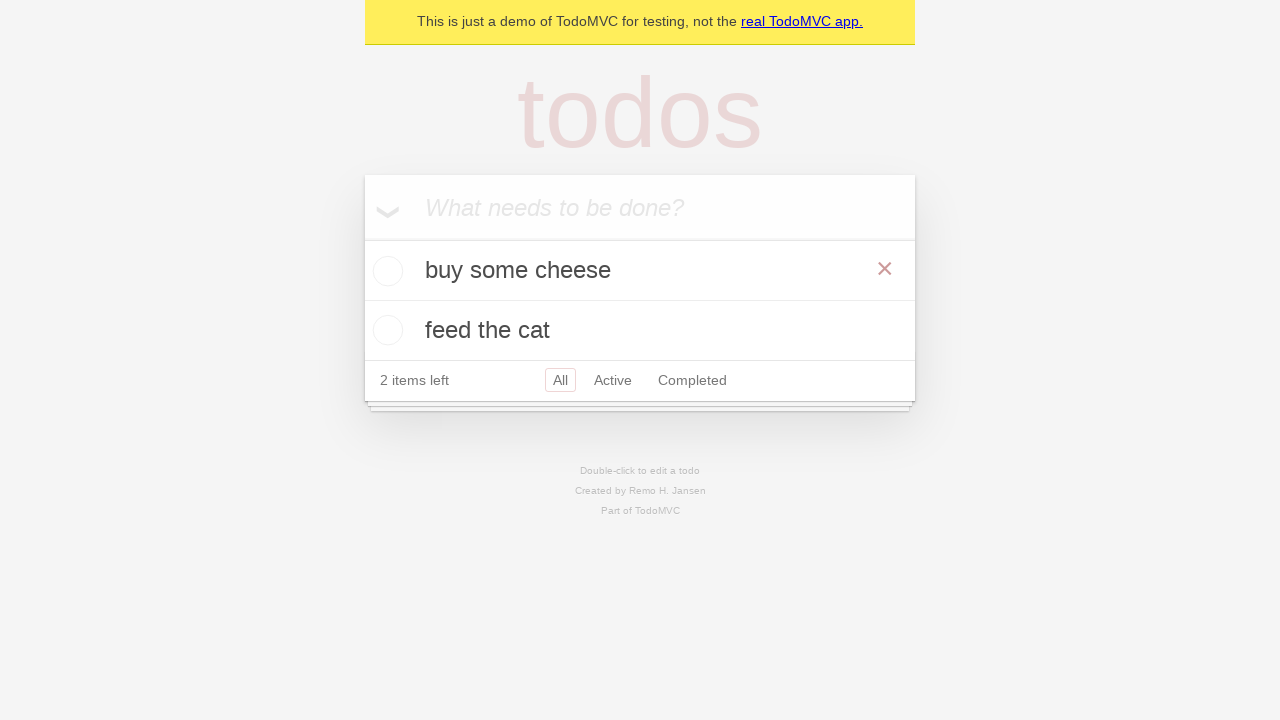